Navigates to Flipkart homepage and counts all elements on the page, distinguishing between visible and hidden elements

Starting URL: https://www.flipkart.com/

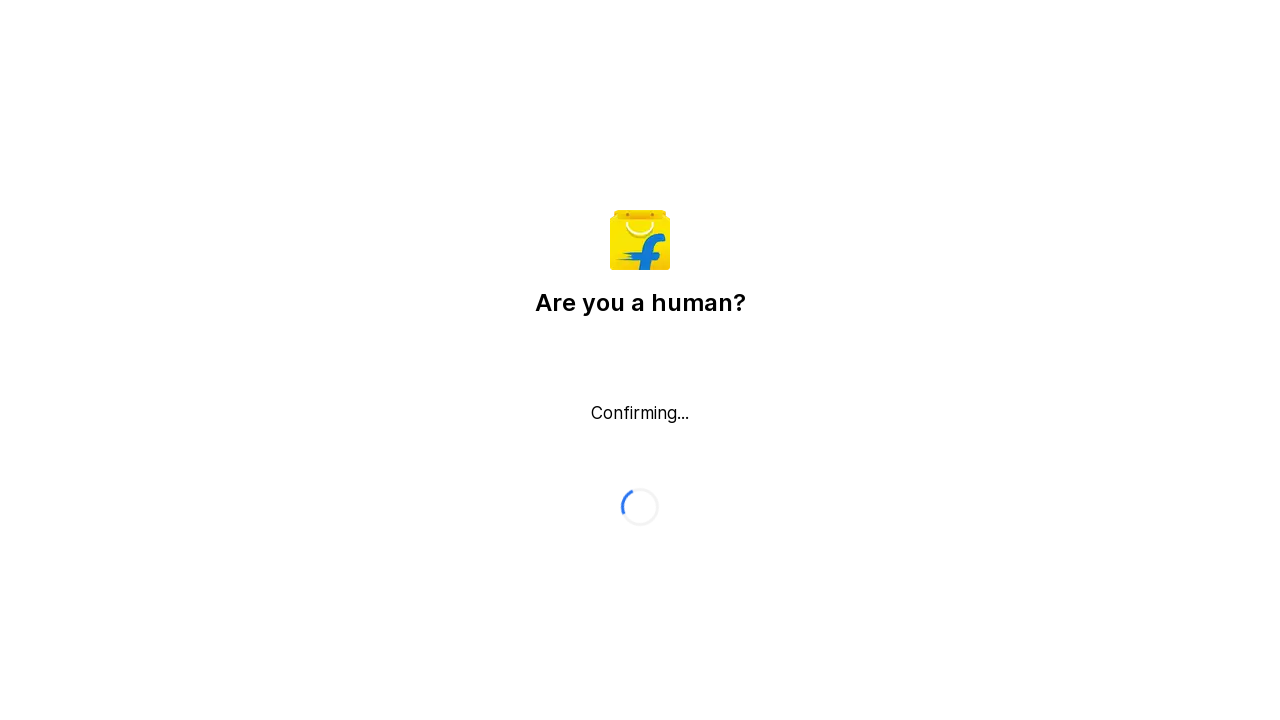

Waited 3 seconds for Flipkart homepage to fully load
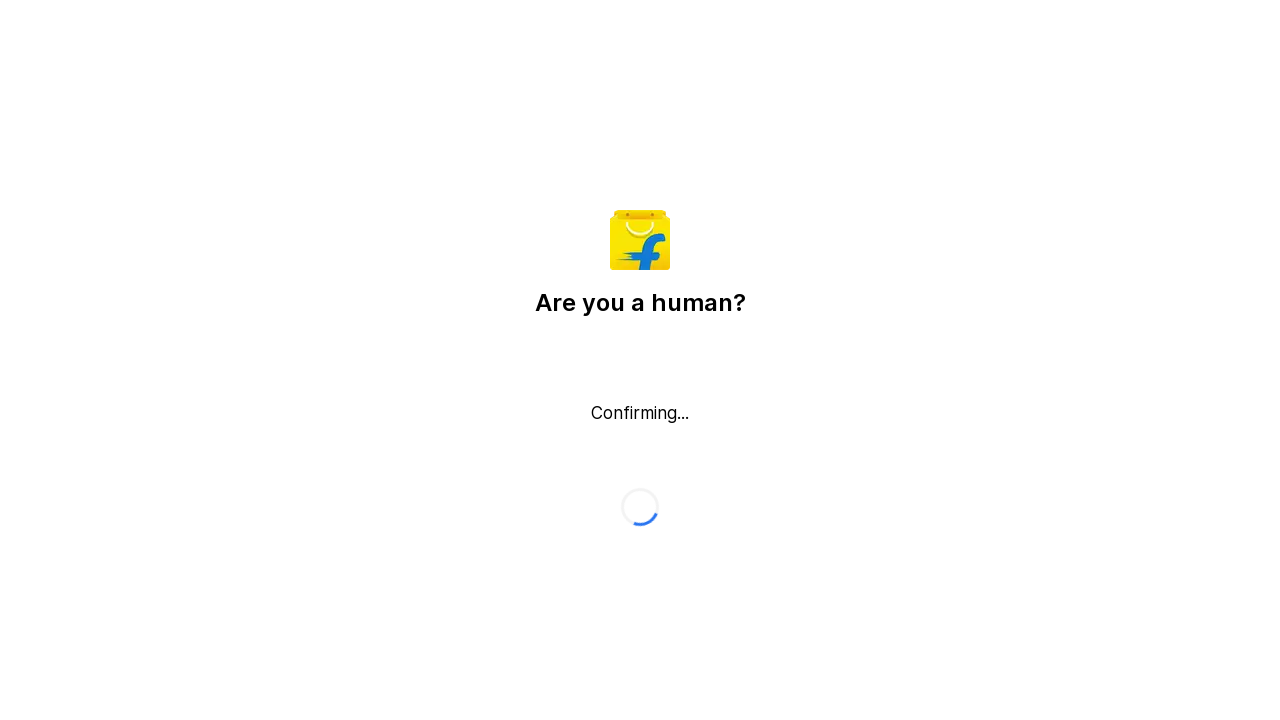

Located all elements on the page using XPath //*
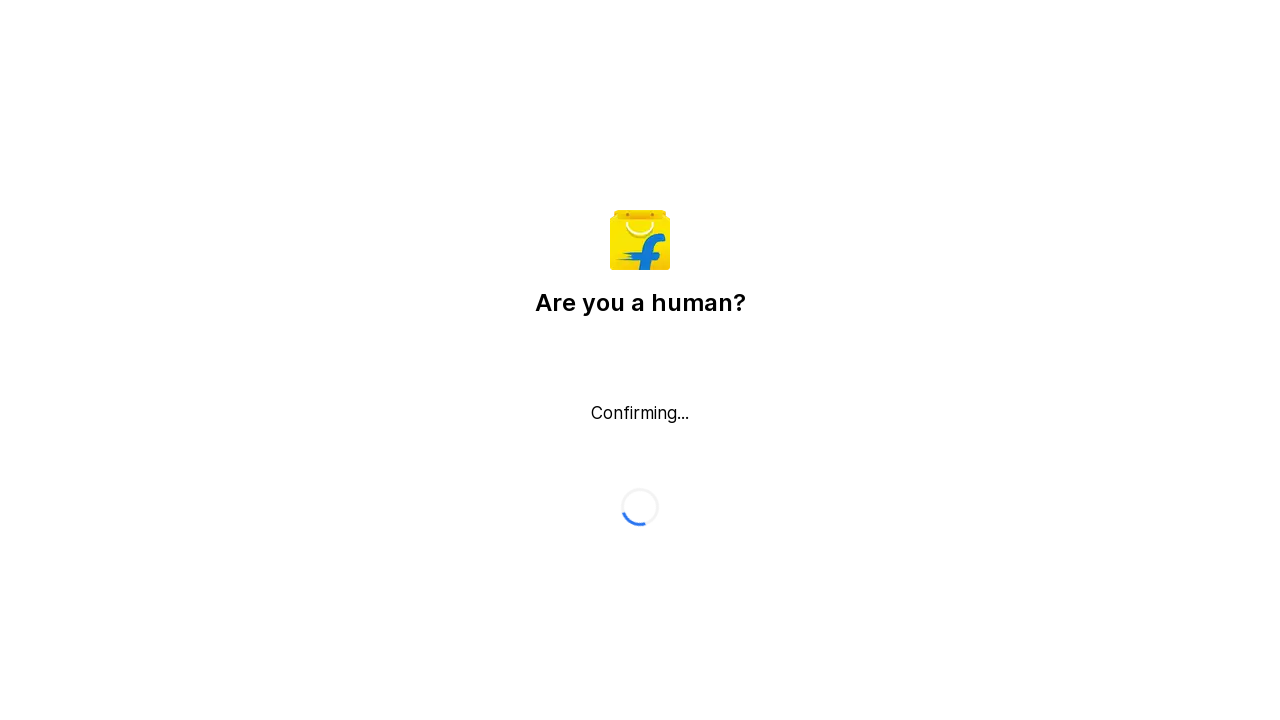

Counted all elements: 15 total, 8 visible, 7 hidden
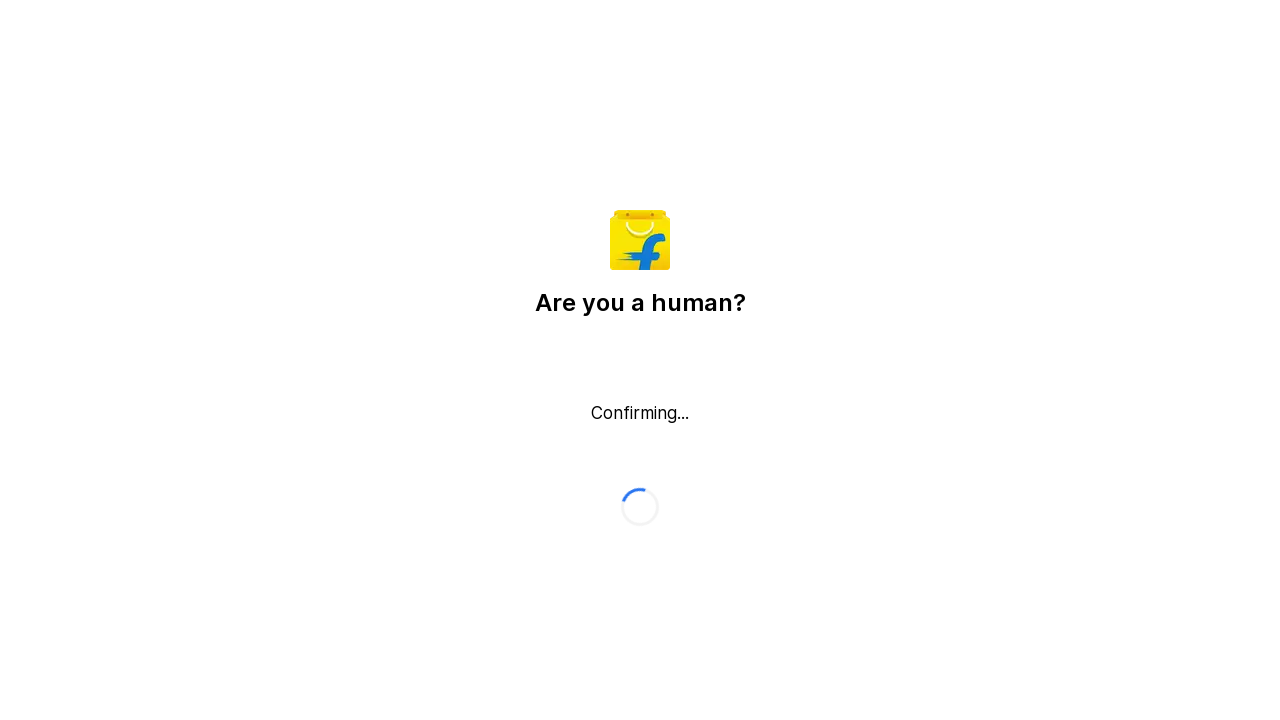

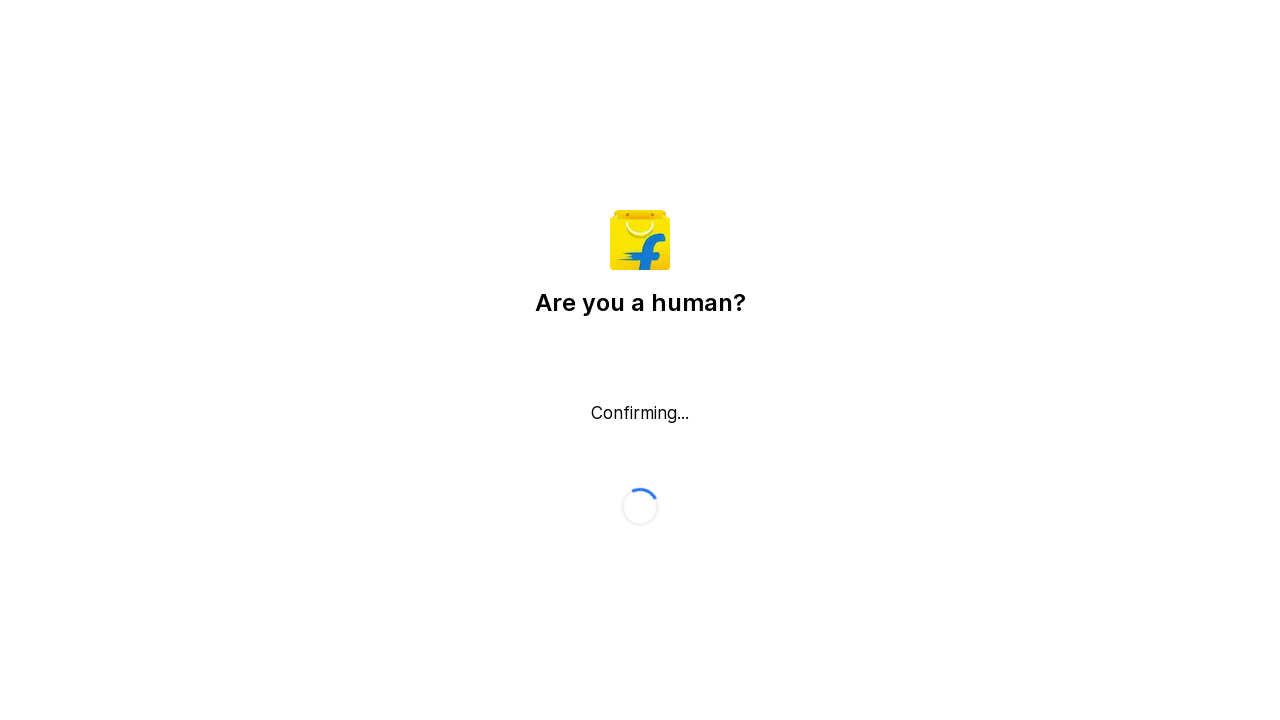